Tests filling out a practice form with personal information including first name, last name, email, gender selection, mobile number, date of birth, and subjects fields

Starting URL: https://demoqa.com/automation-practice-form

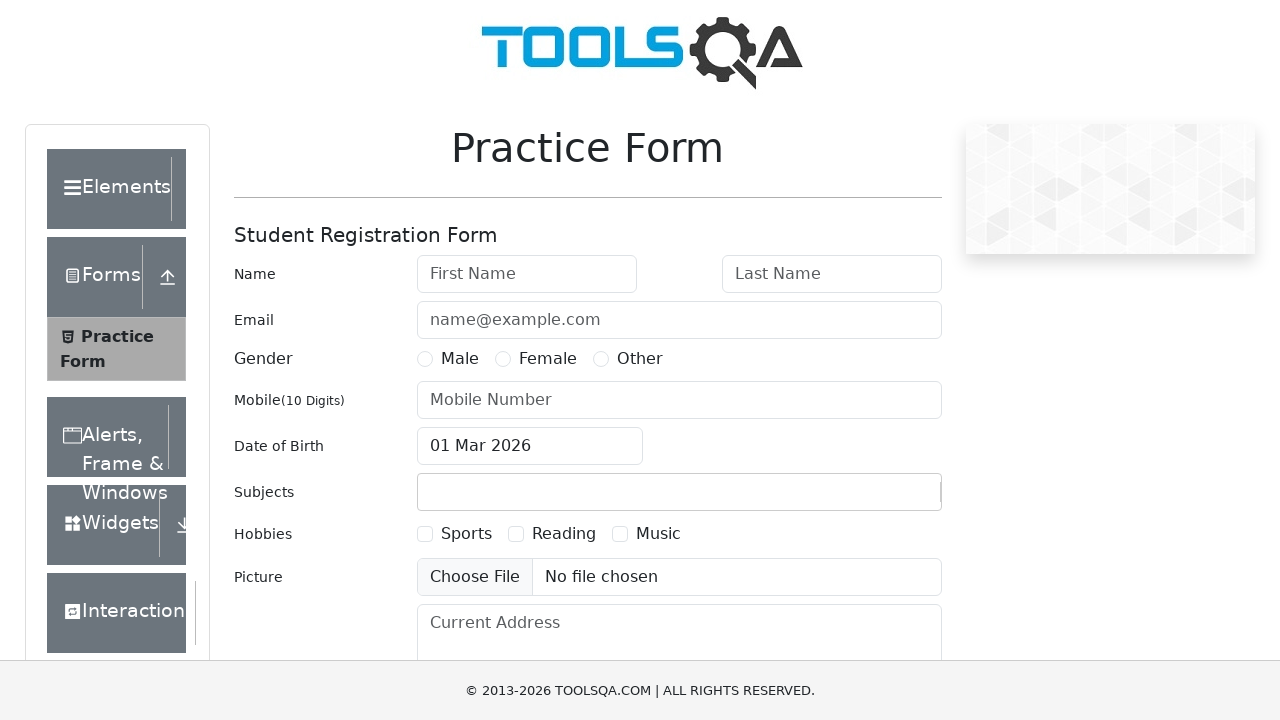

Filled first name field with 'AMAR' on #firstName
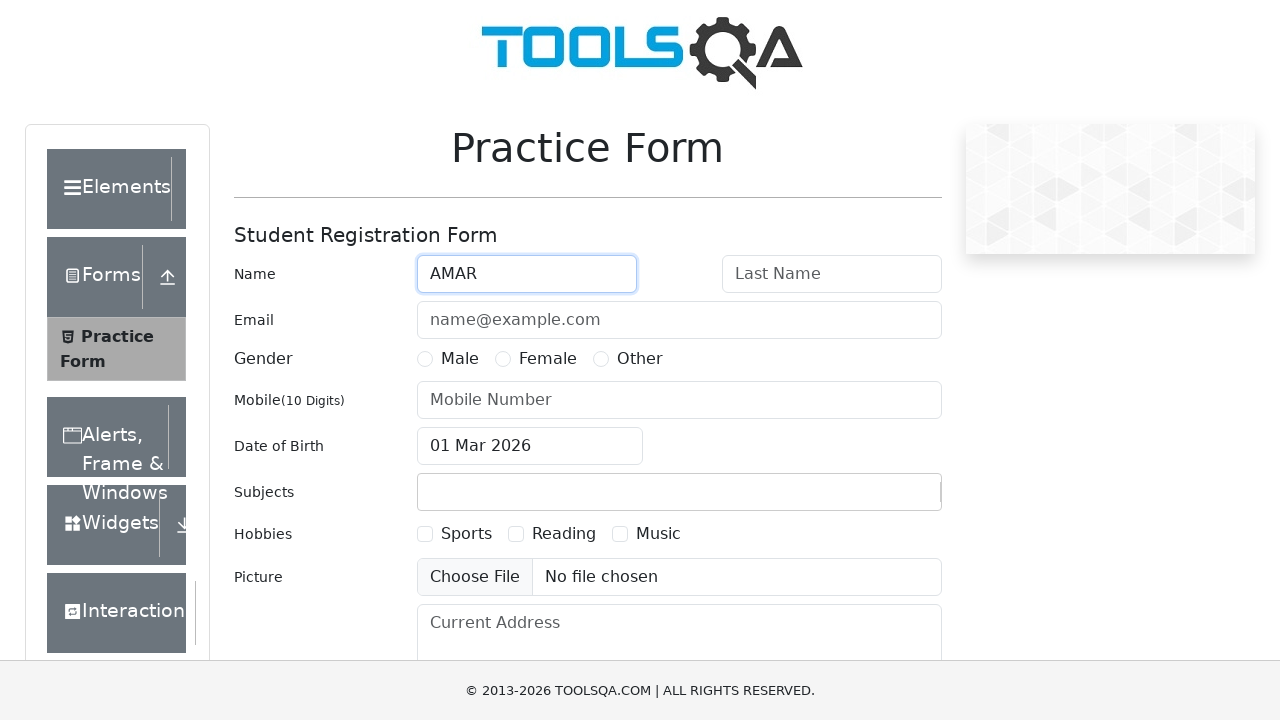

Filled last name field with 'THAKARE' on #lastName
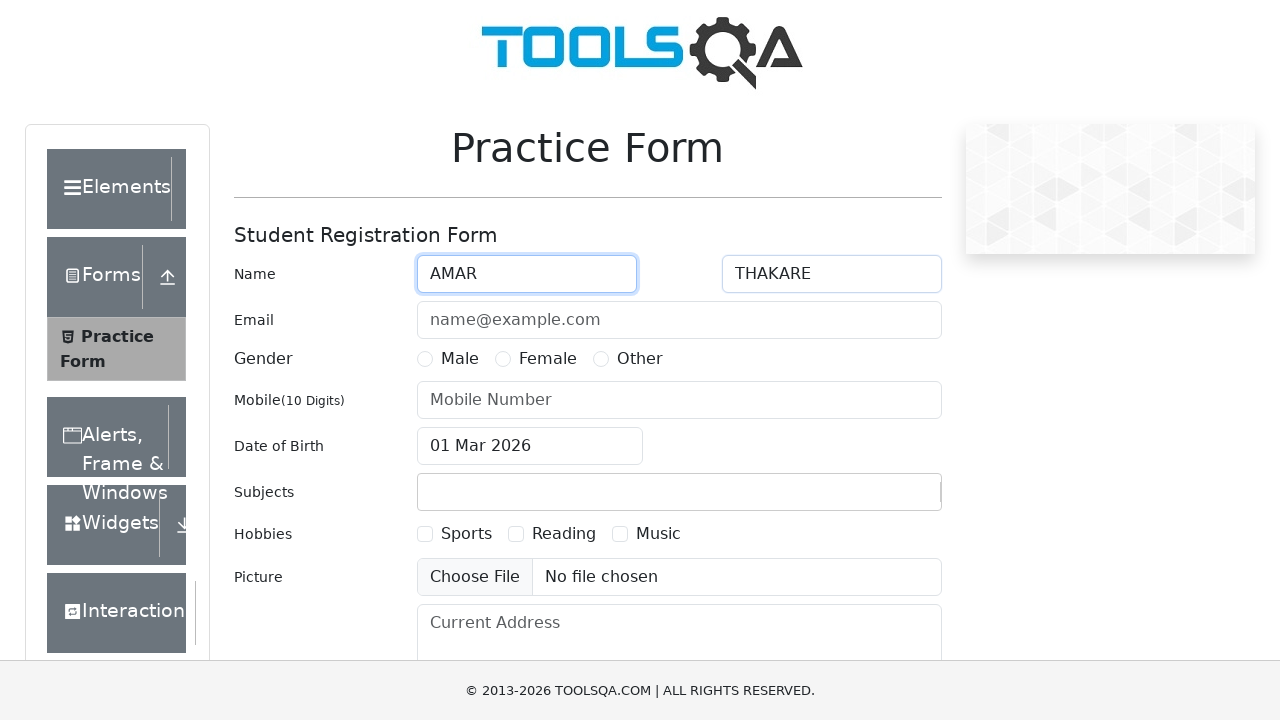

Filled email field with 'Amarthakare@gmail.com' on #userEmail
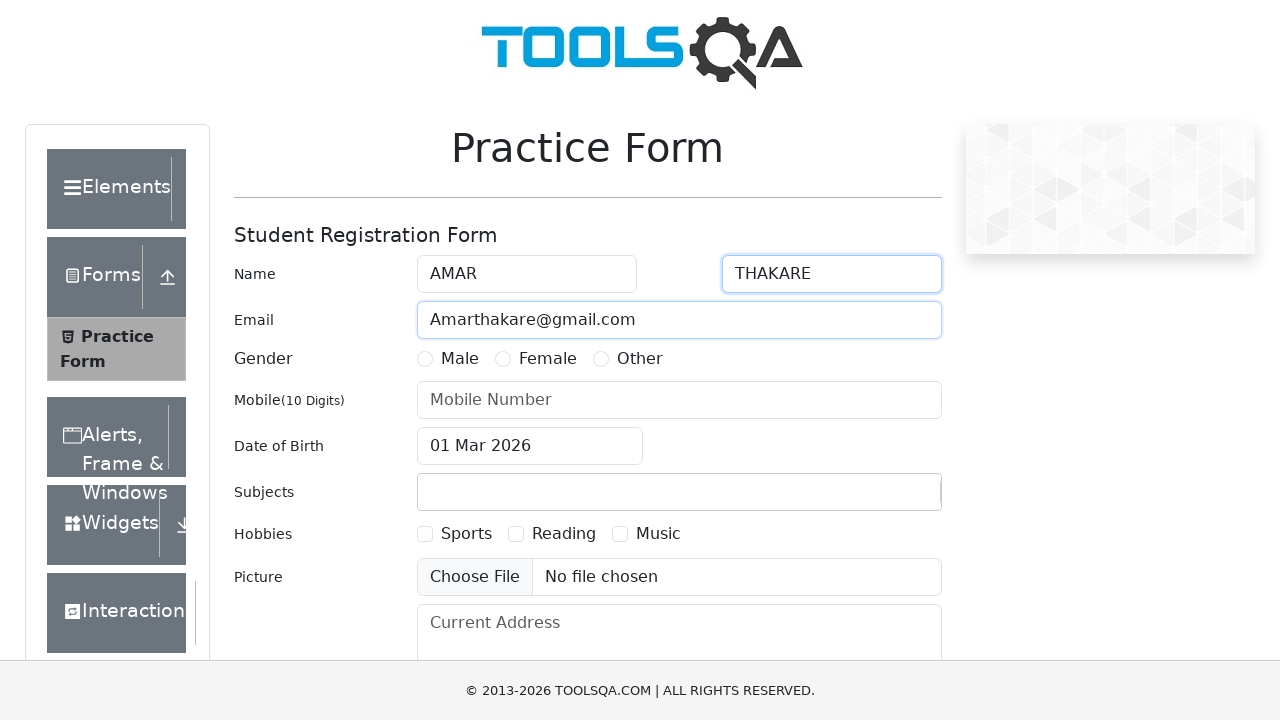

Selected Female gender option at (536, 359) on xpath=//div[text()='Gender']/../div/div[2]
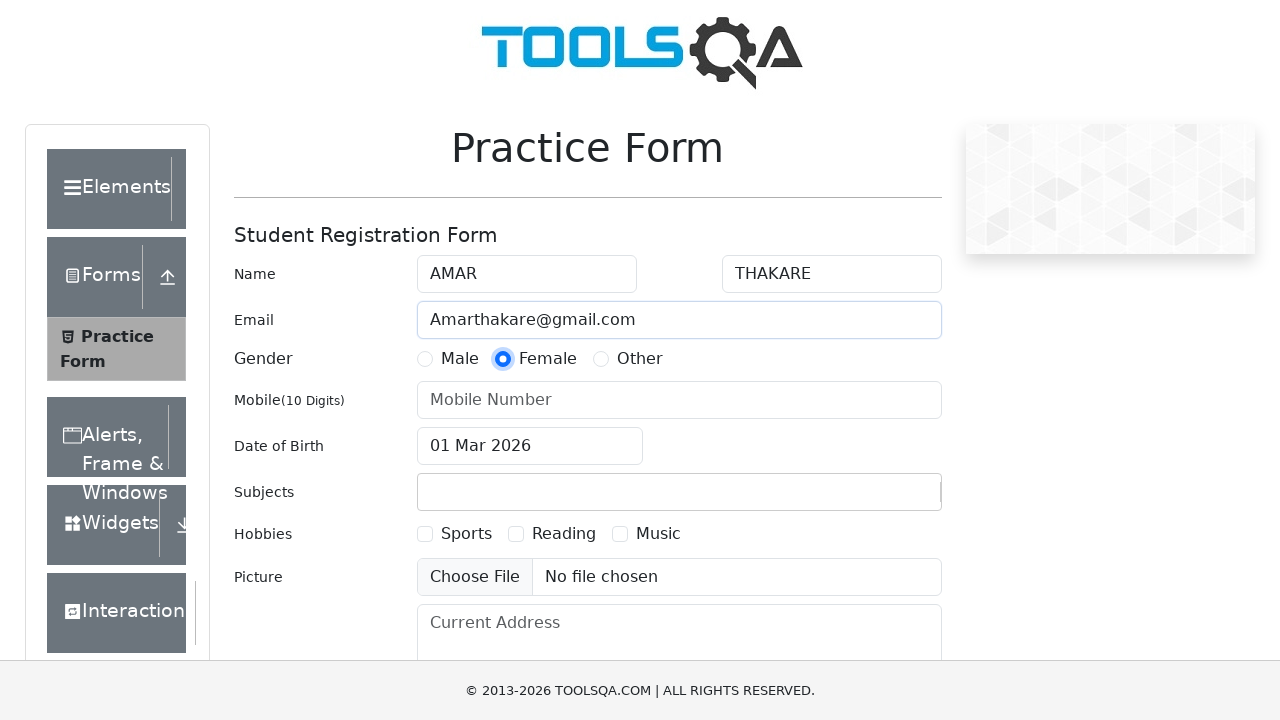

Filled mobile number field with '9921168994' on #userNumber
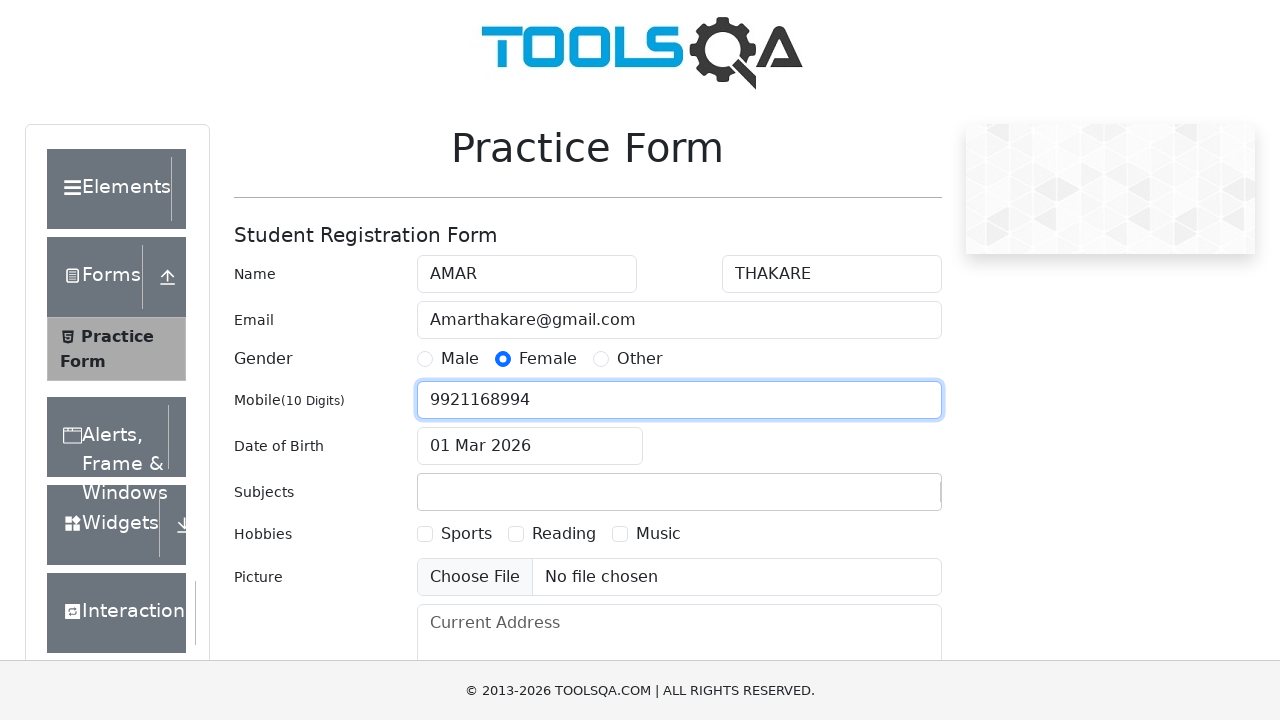

Filled date of birth field with '24 march 2003' on #dateOfBirthInput
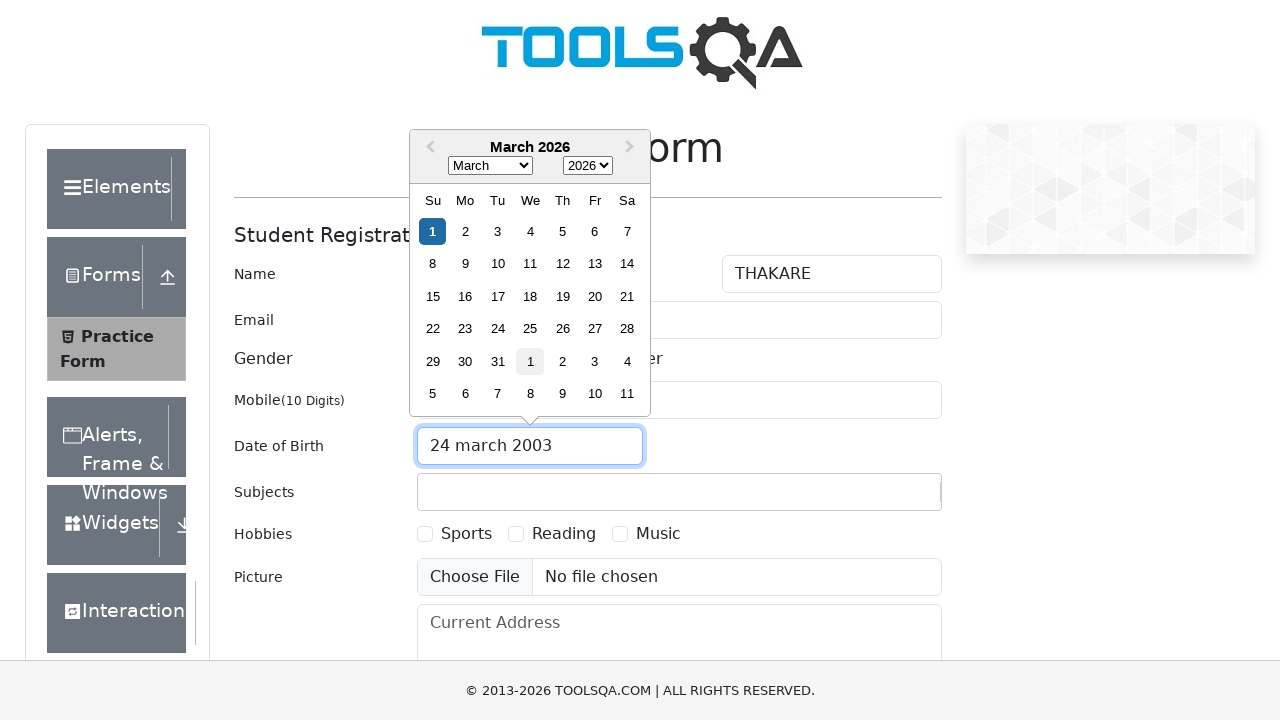

Clicked on subjects container at (679, 492) on #subjectsContainer
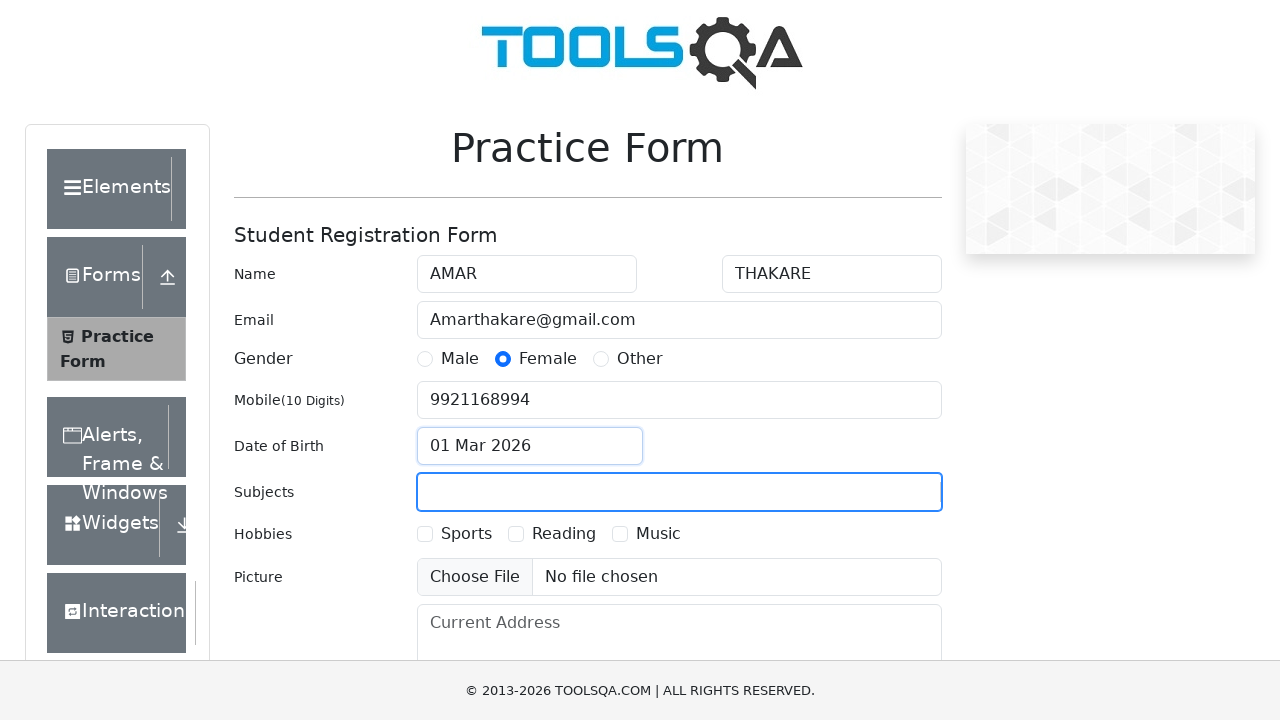

Typed 's' in subjects field
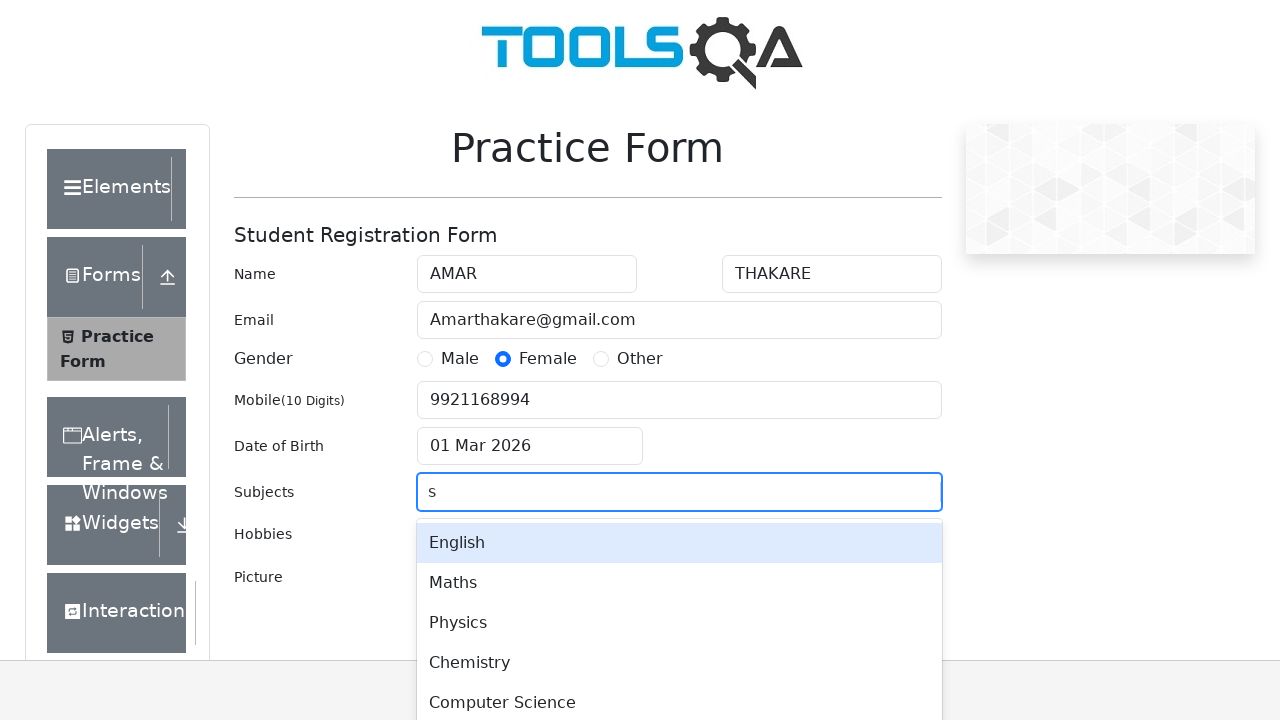

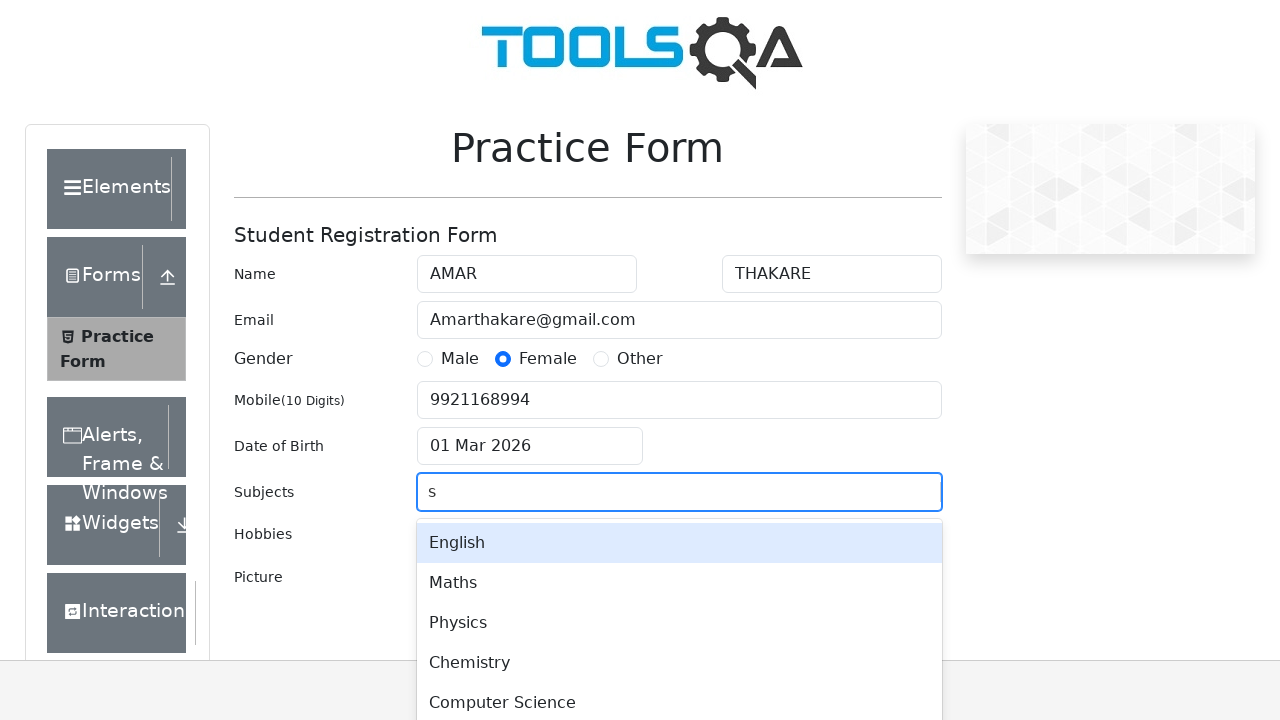